Tests highlighting an element on the page by changing its style to add a red dashed border using JavaScript execution, waiting for 3 seconds, then reverting the style back to original.

Starting URL: http://the-internet.herokuapp.com/large

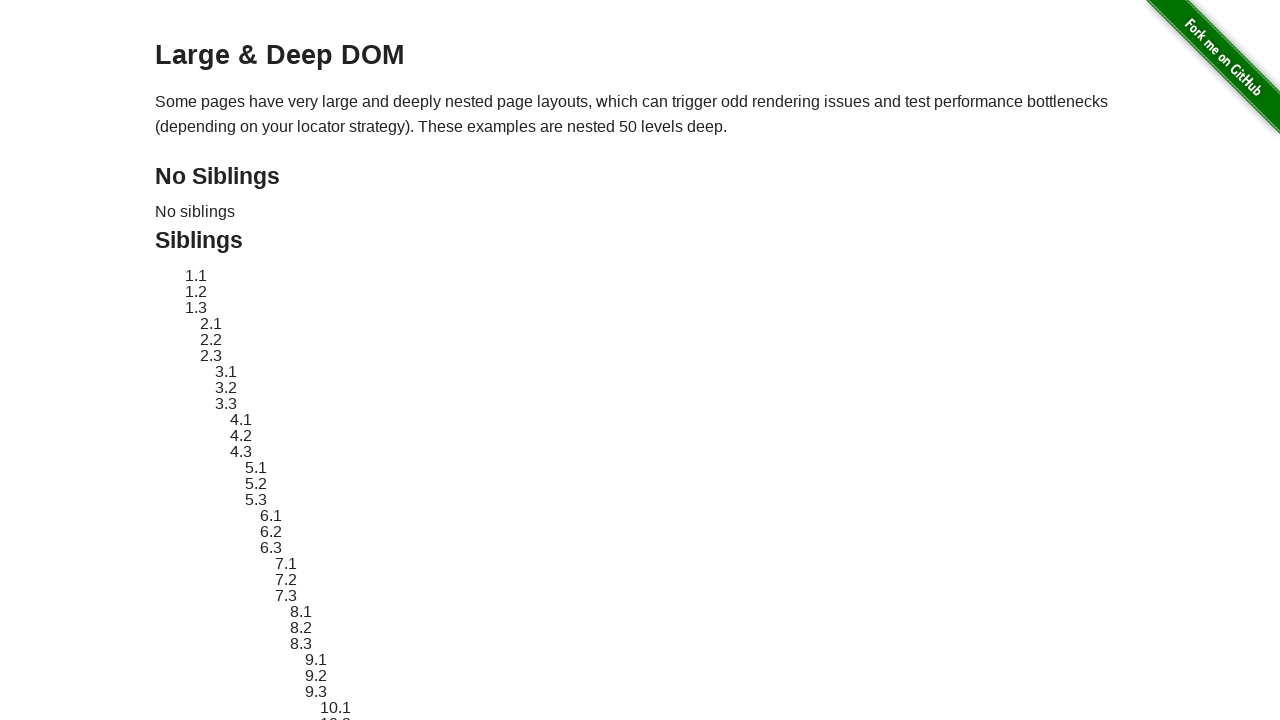

Located element #sibling-2.3 to highlight
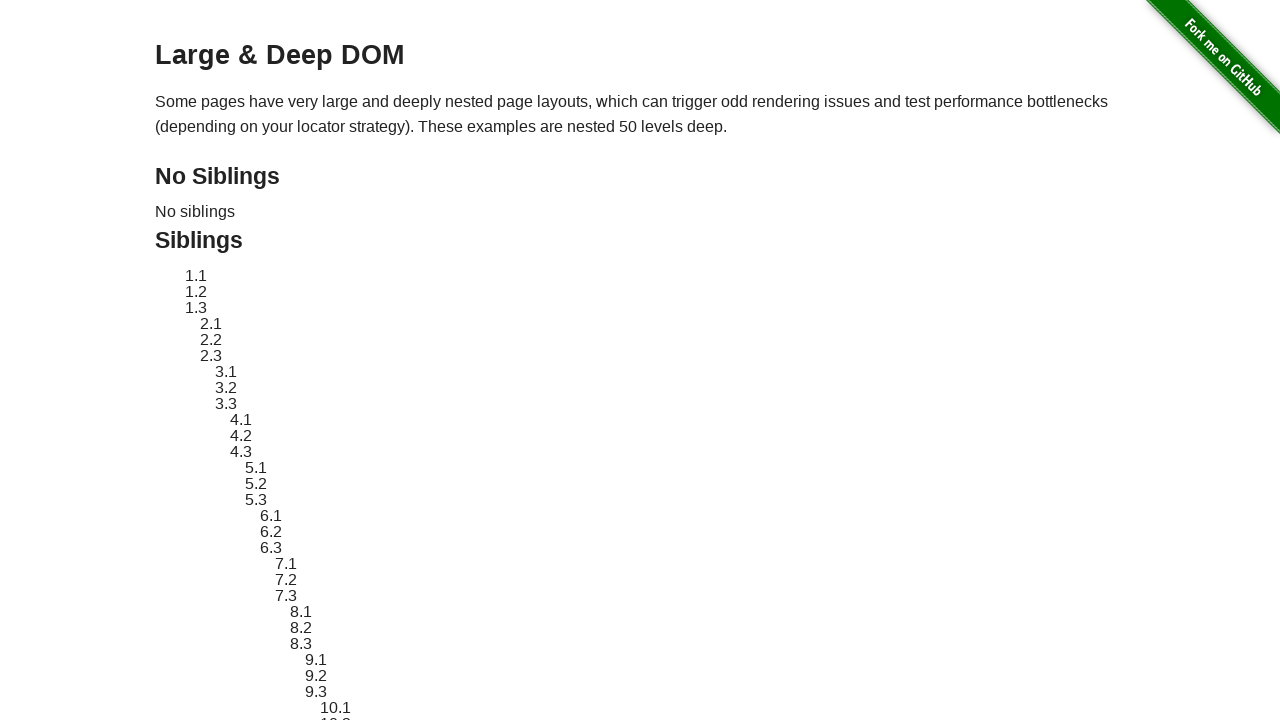

Retrieved original style attribute from element
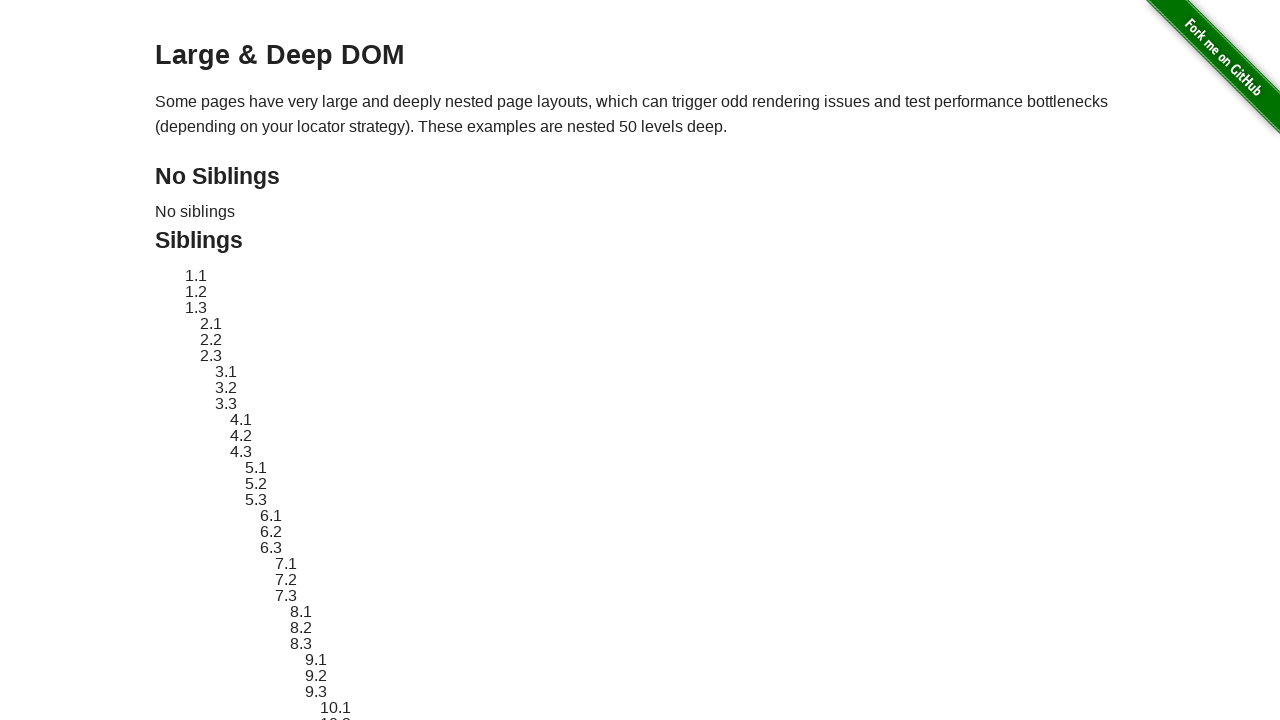

Applied red dashed border highlight style to element
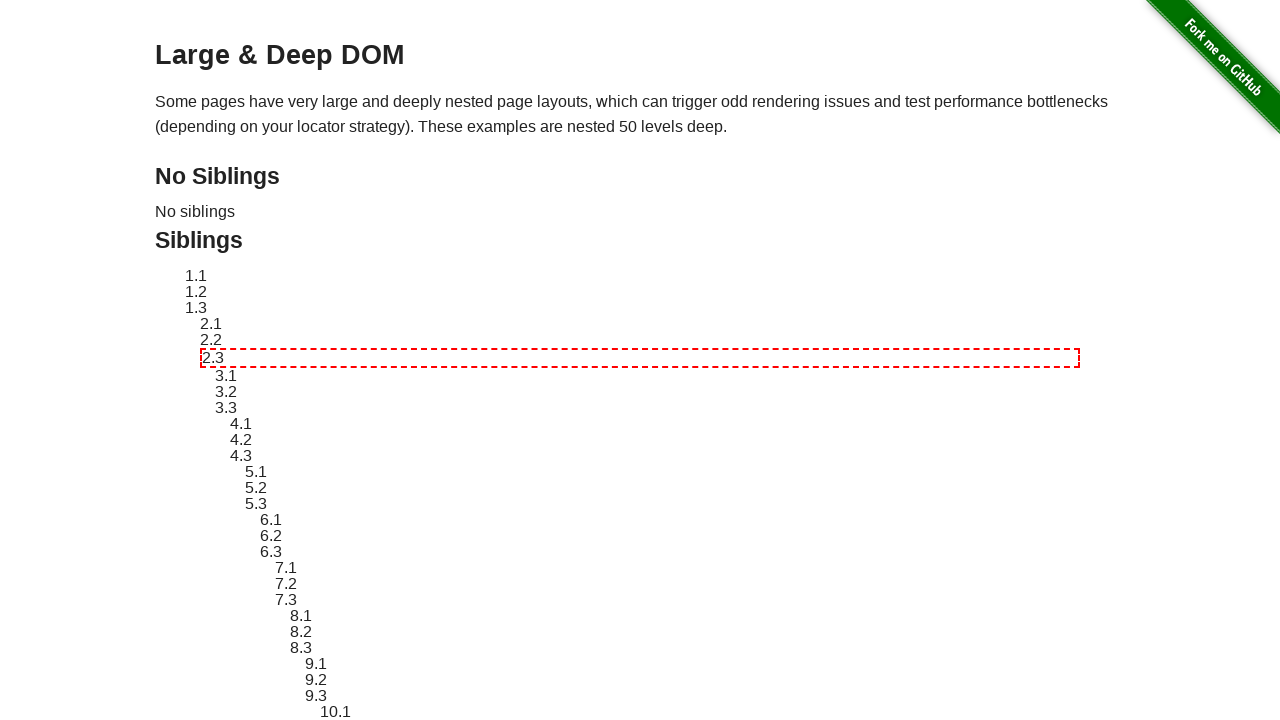

Waited 3 seconds to display the highlight
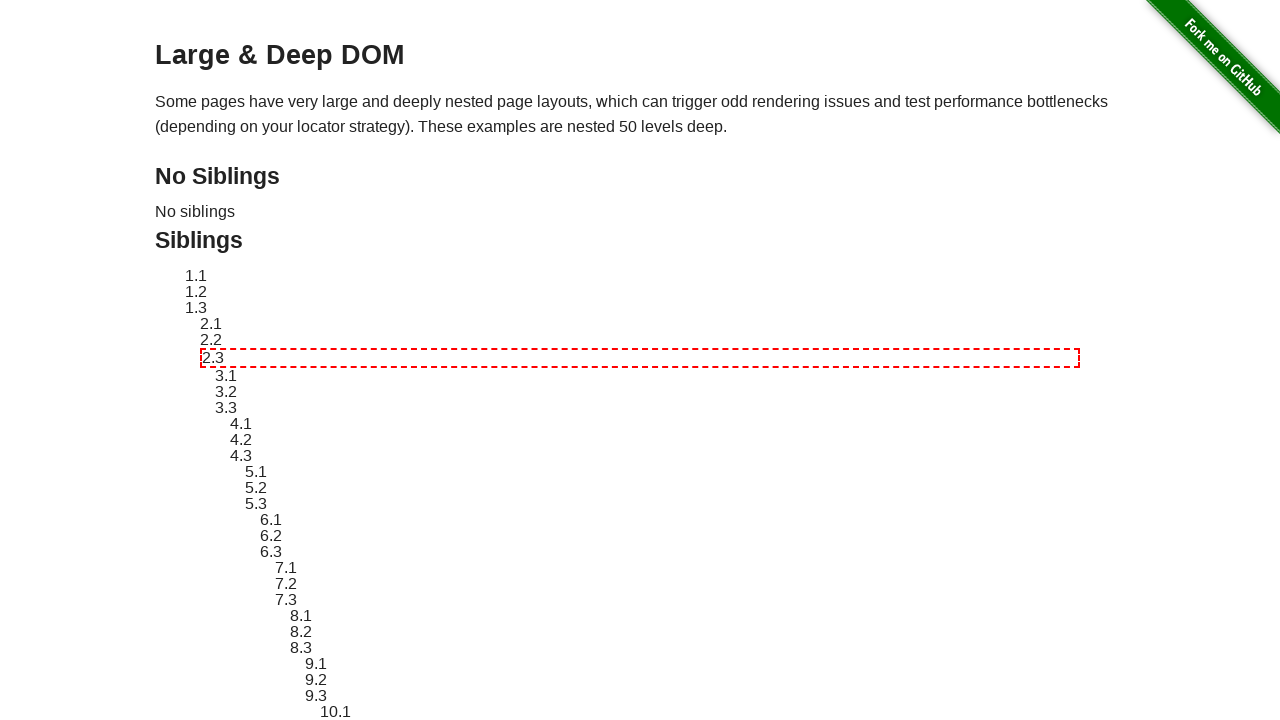

Reverted element style back to original
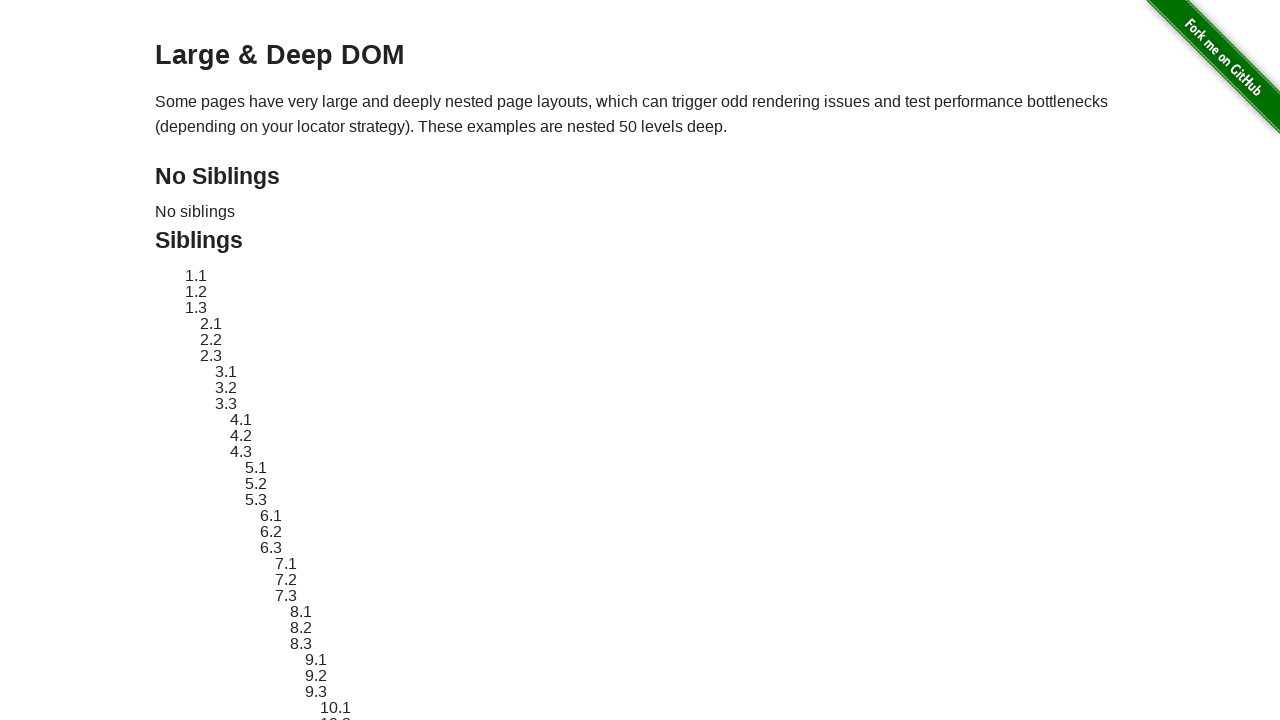

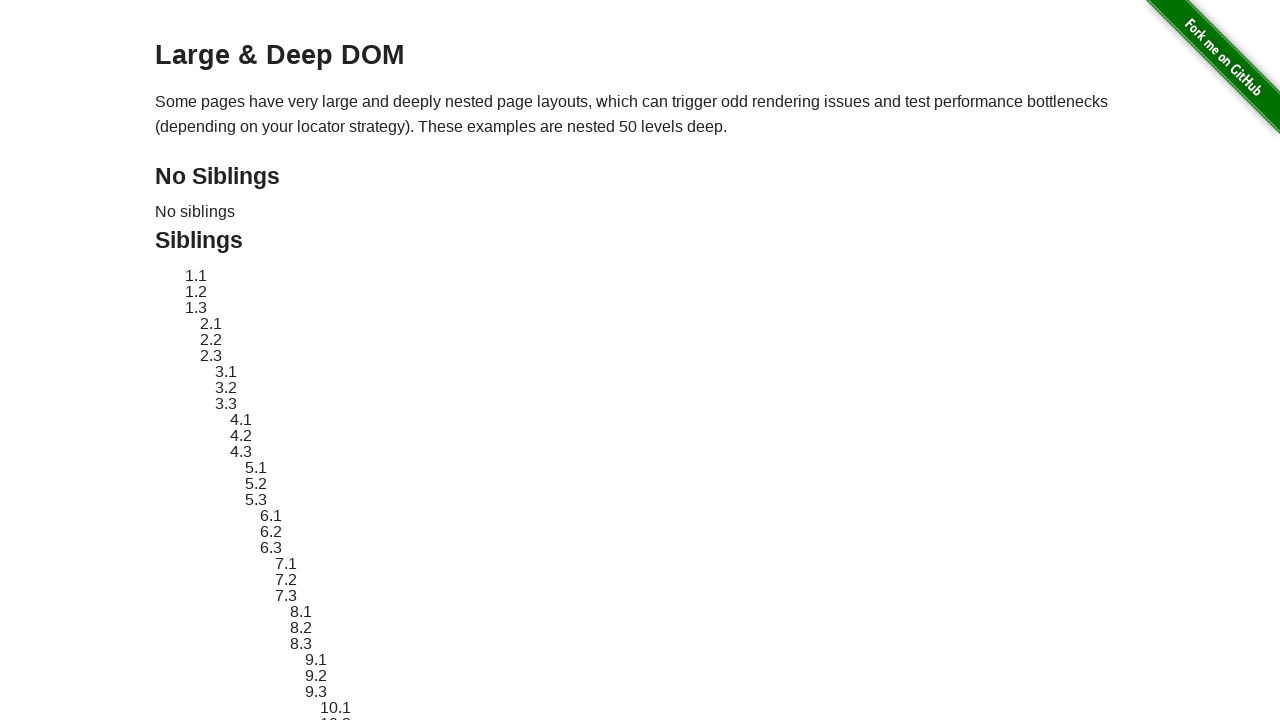